Tests horizontal scrolling functionality by opening a link in a new tab and performing horizontal scroll actions

Starting URL: https://demoapps.qspiders.com/ui/scroll/newHorizontal

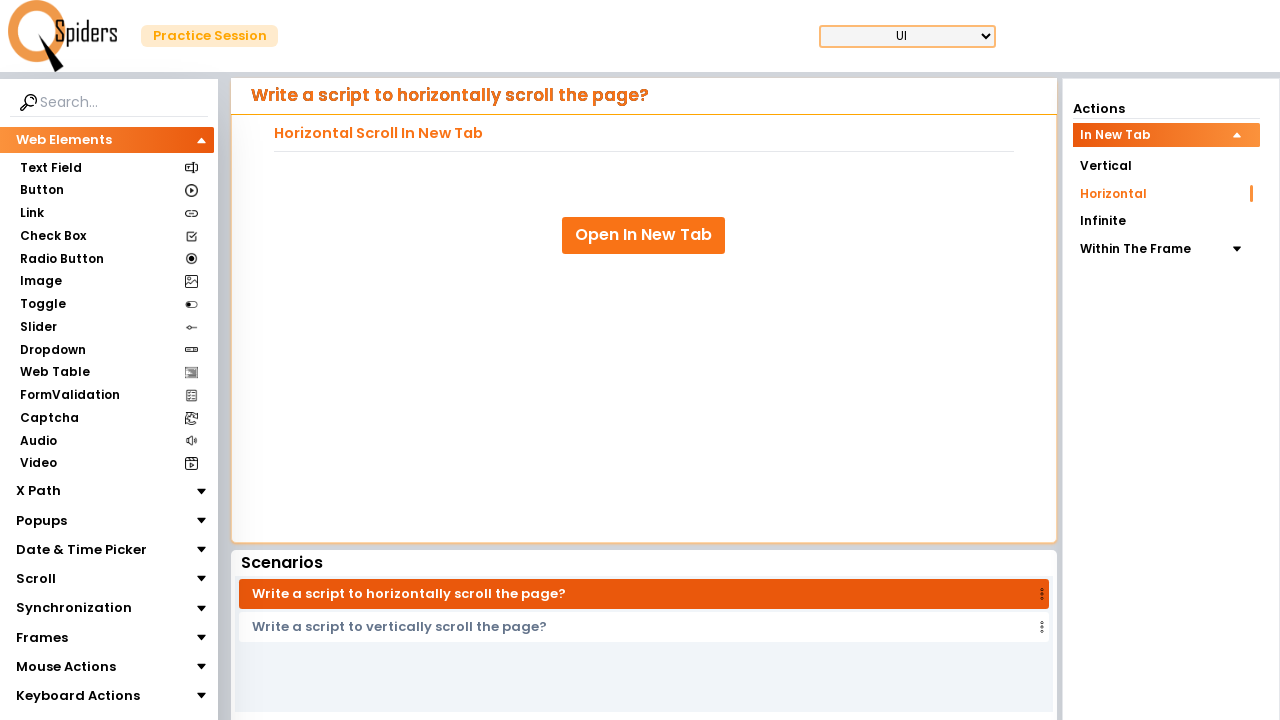

Clicked 'Open In New Tab' link at (644, 235) on xpath=//a[text()='Open In New Tab']
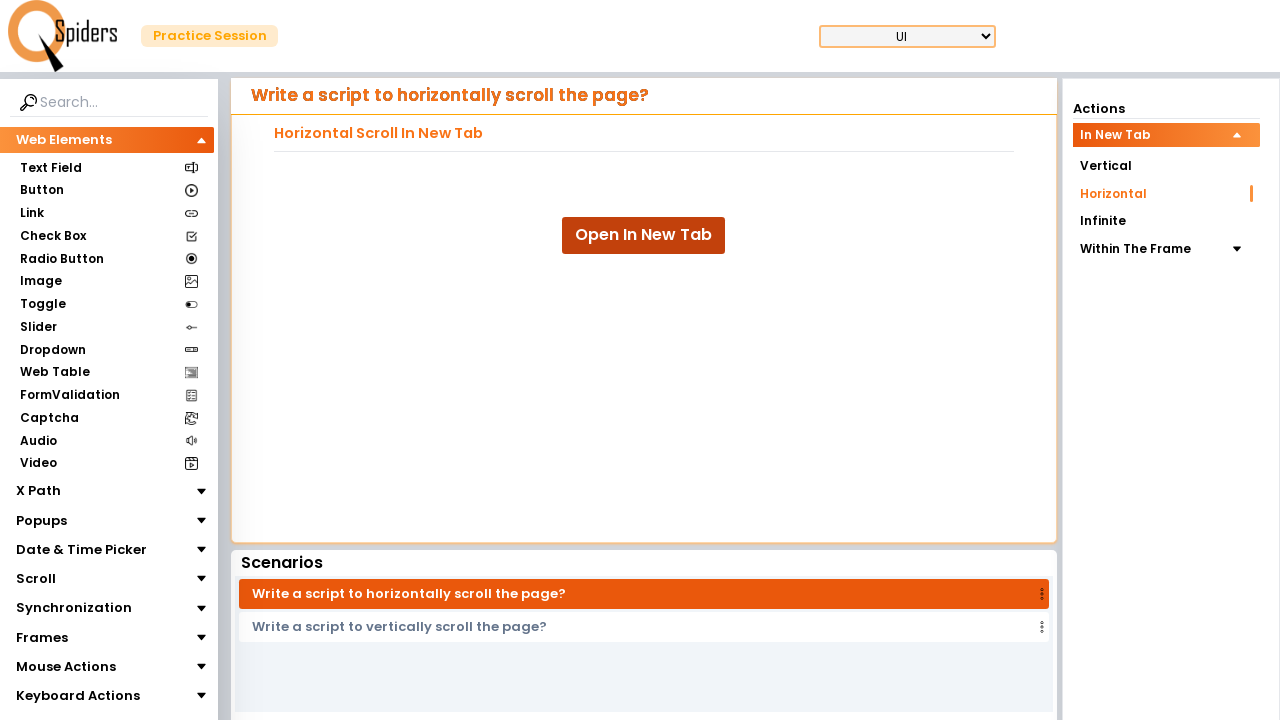

New tab opened and captured
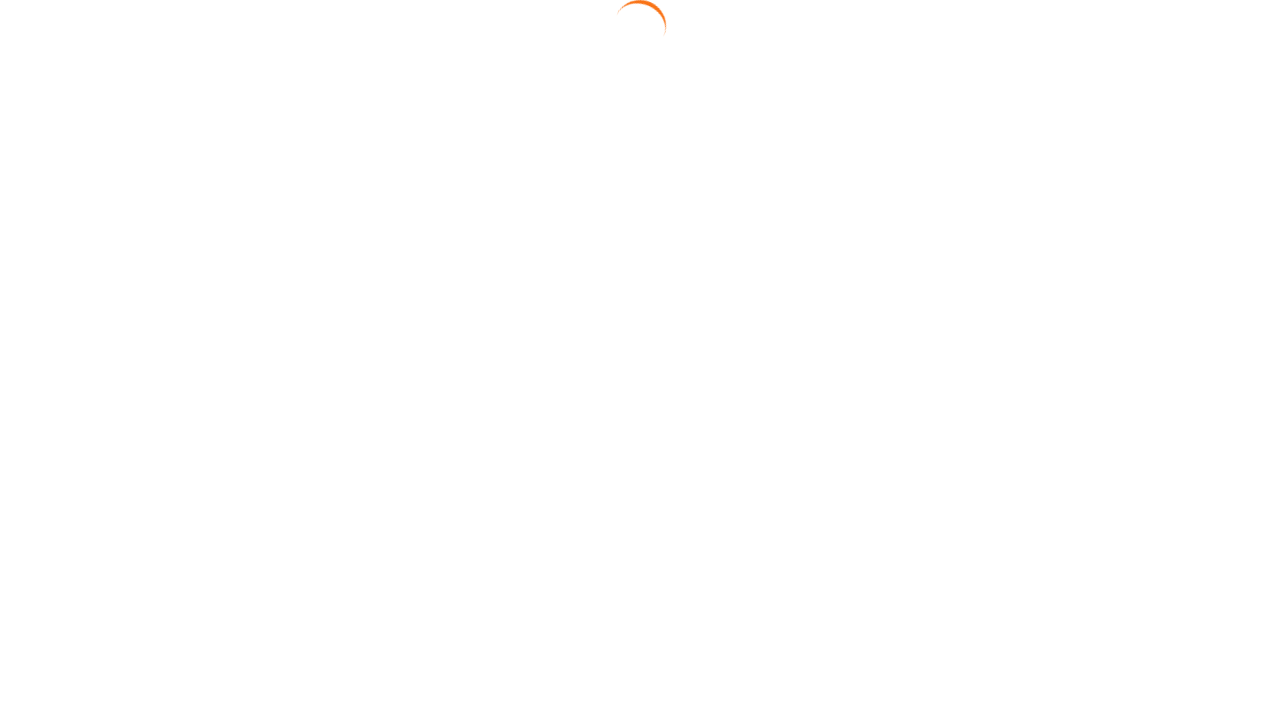

New tab loaded completely
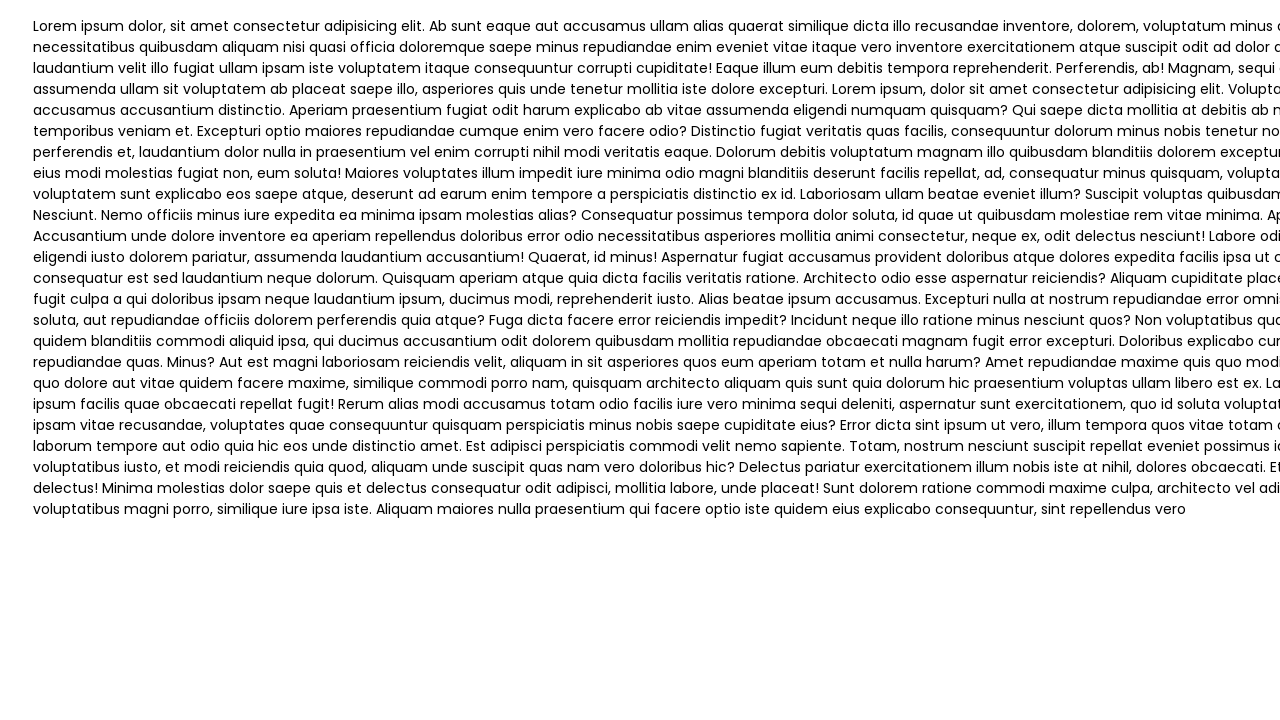

Performed horizontal scroll to the right (500 pixels)
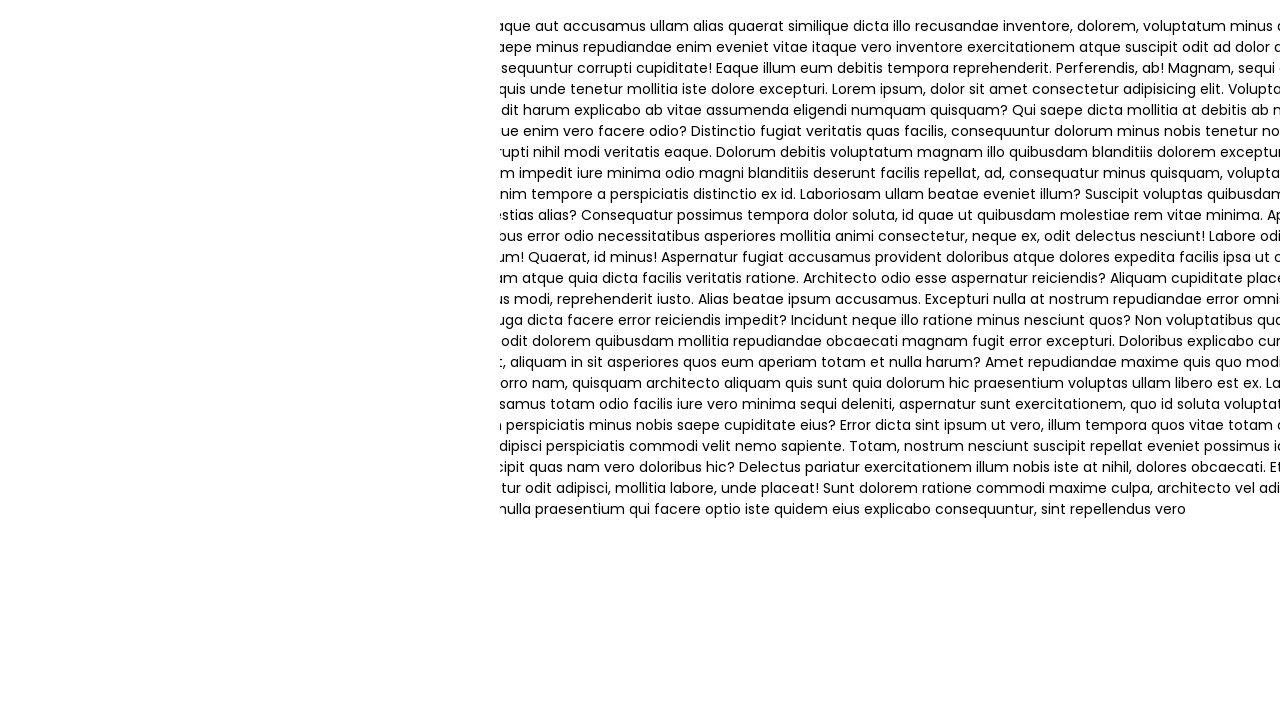

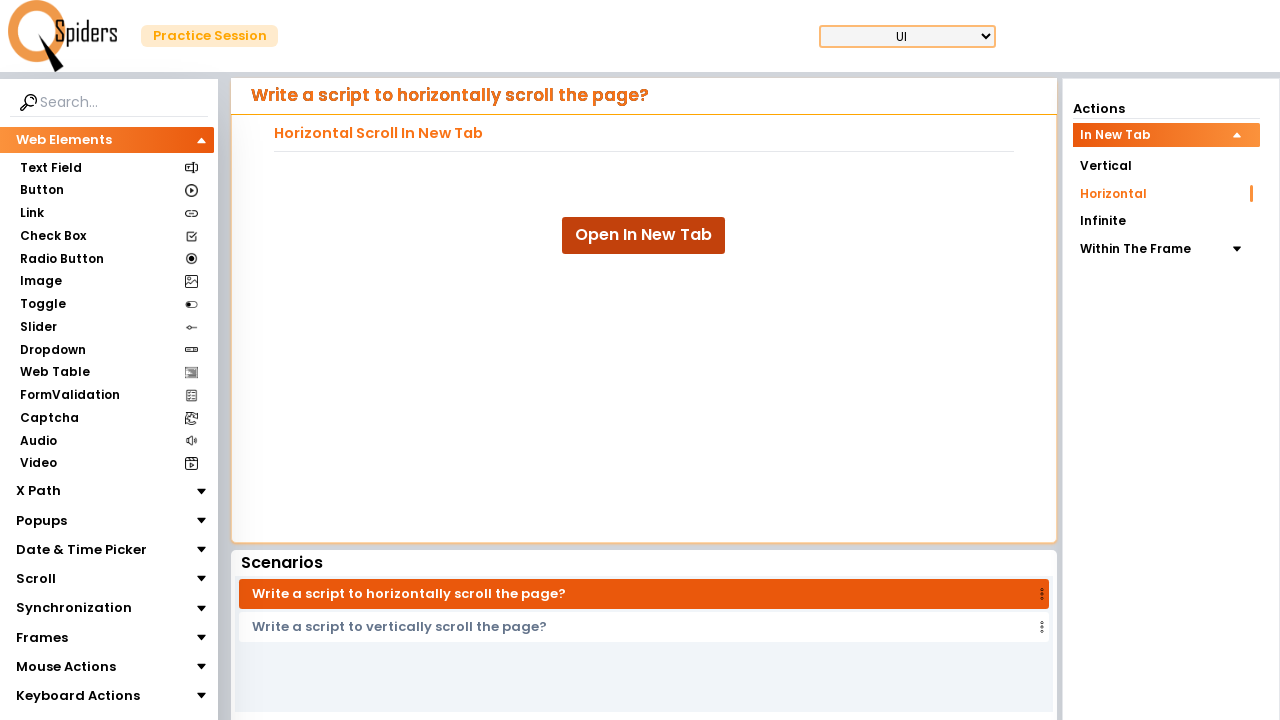